Tests a web form by navigating to a Selenium demo page, entering text into a text box, clicking a submit button, and verifying the success message is displayed.

Starting URL: https://www.selenium.dev/selenium/web/web-form.html

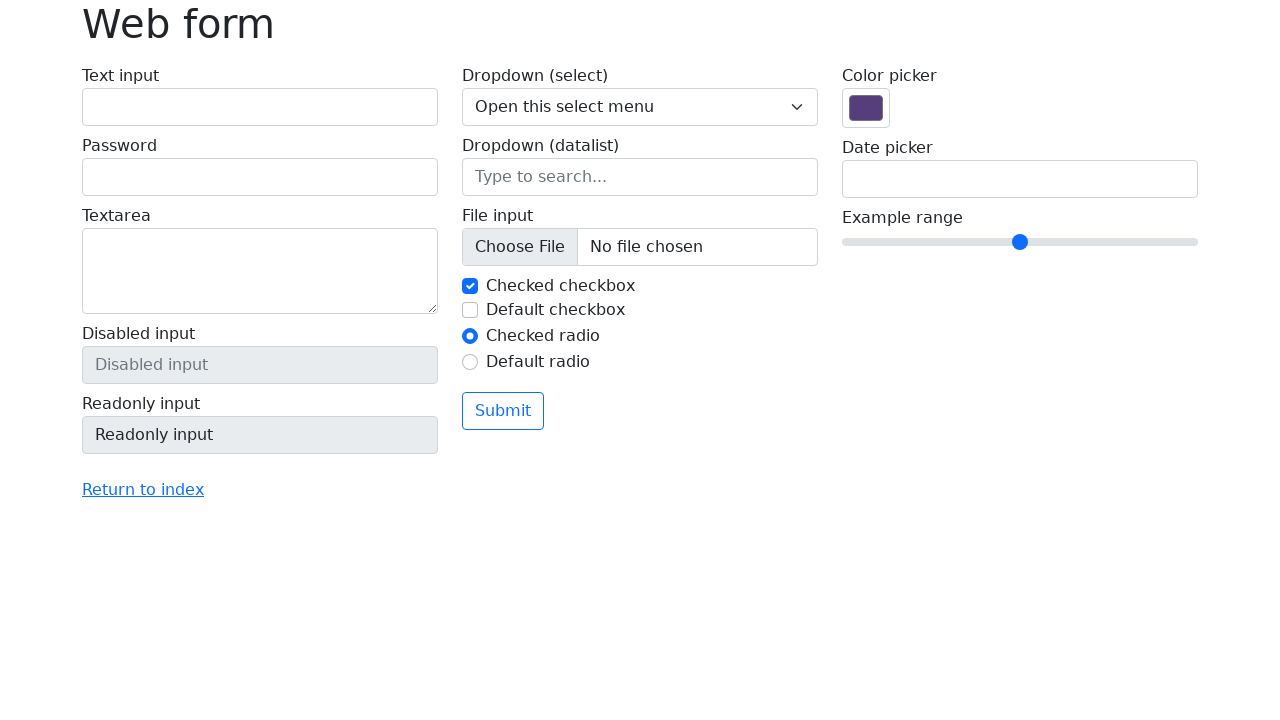

Navigated to Selenium demo web form page
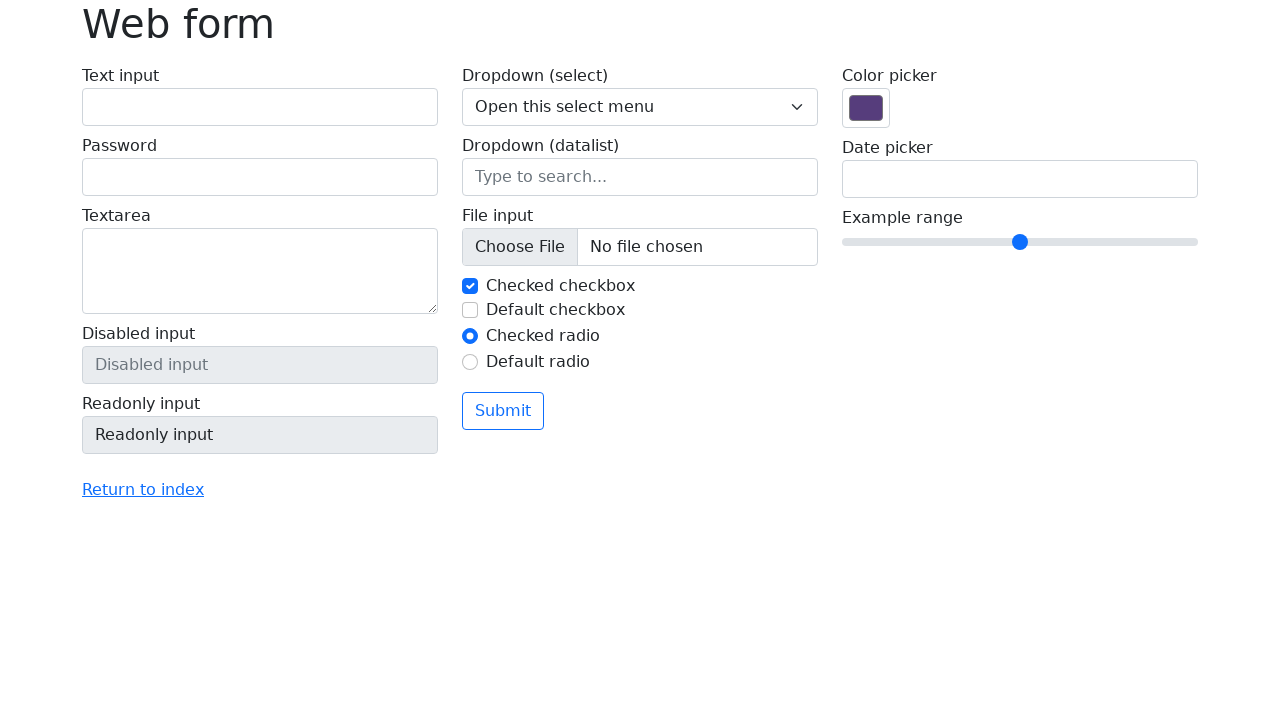

Entered 'Selenium' into text box on input[name='my-text']
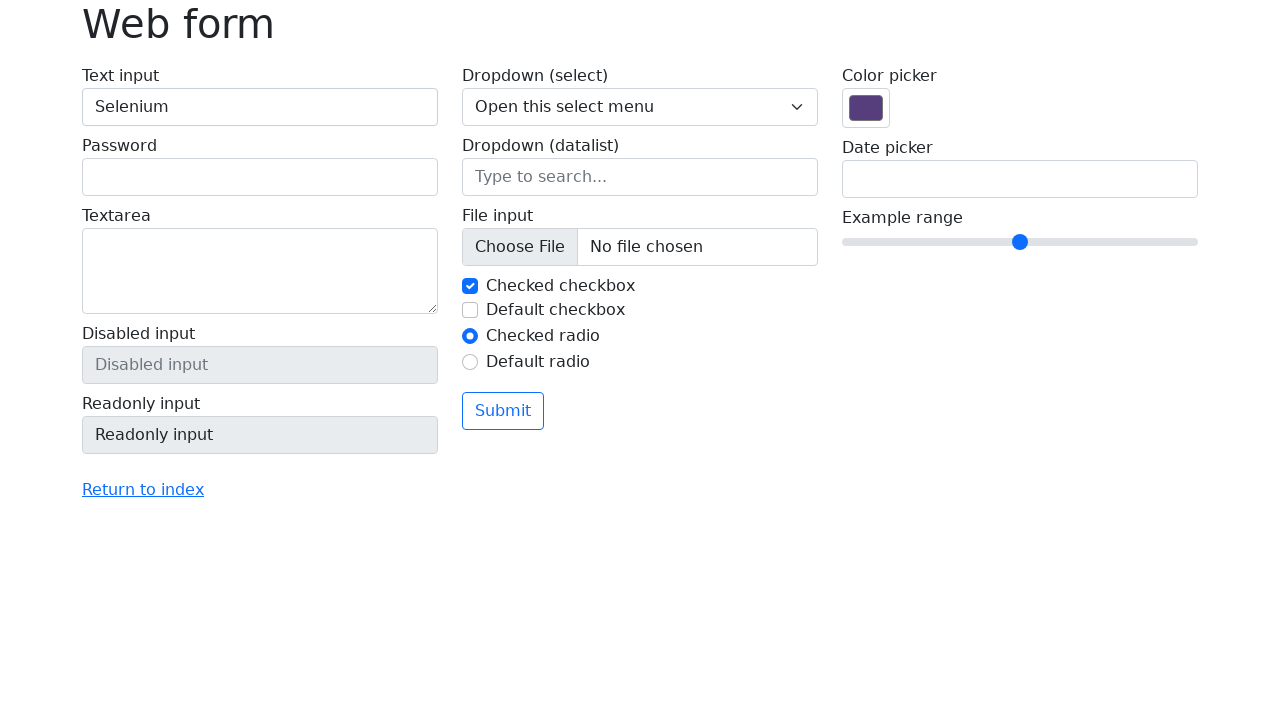

Clicked submit button at (503, 411) on button
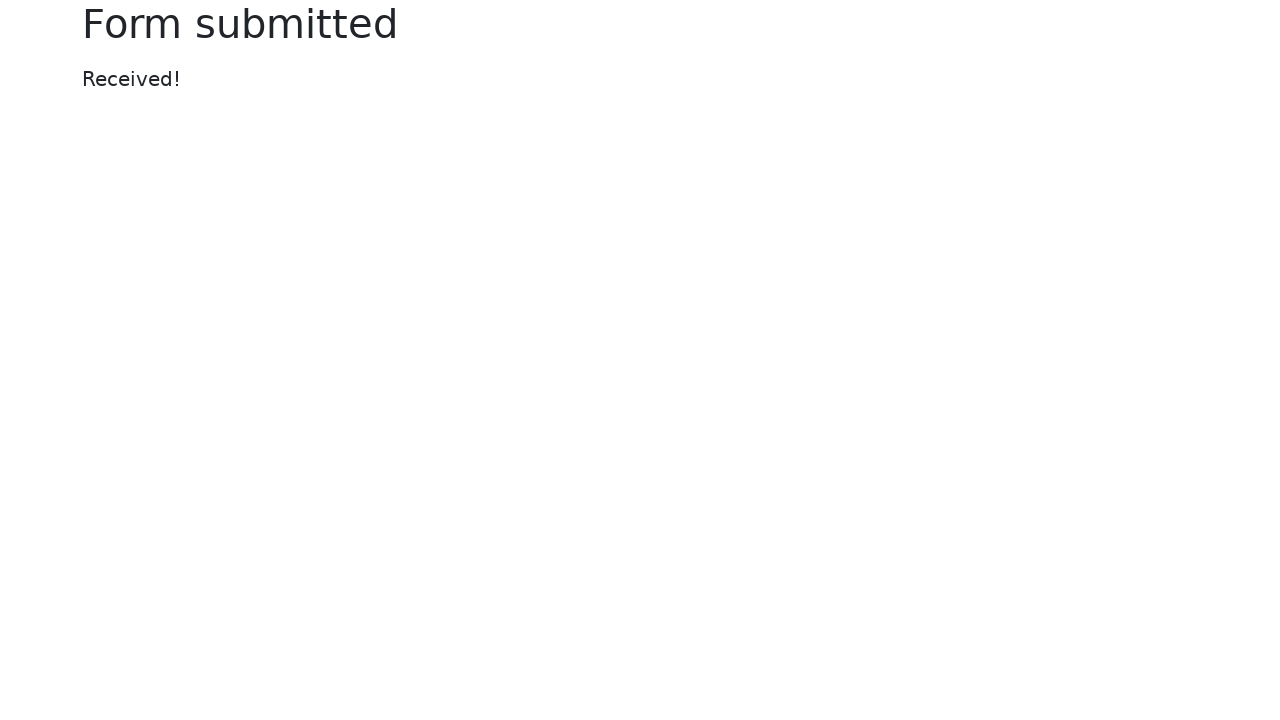

Success message appeared on page
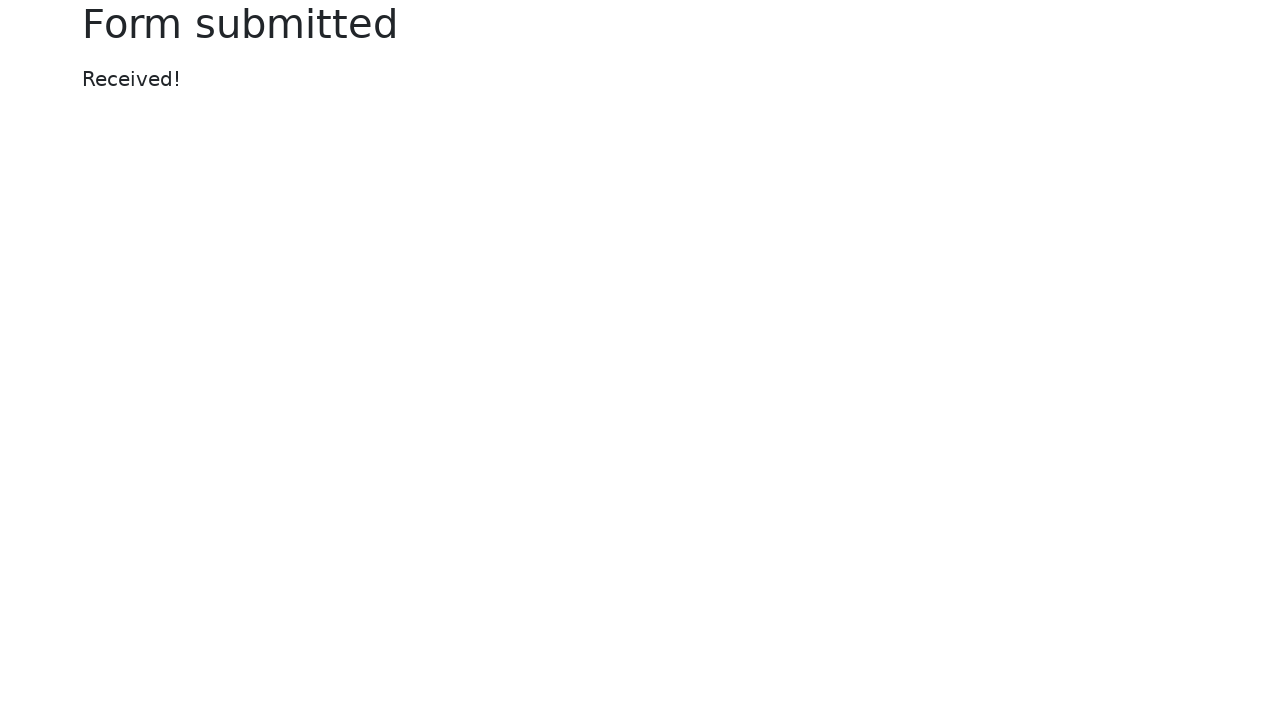

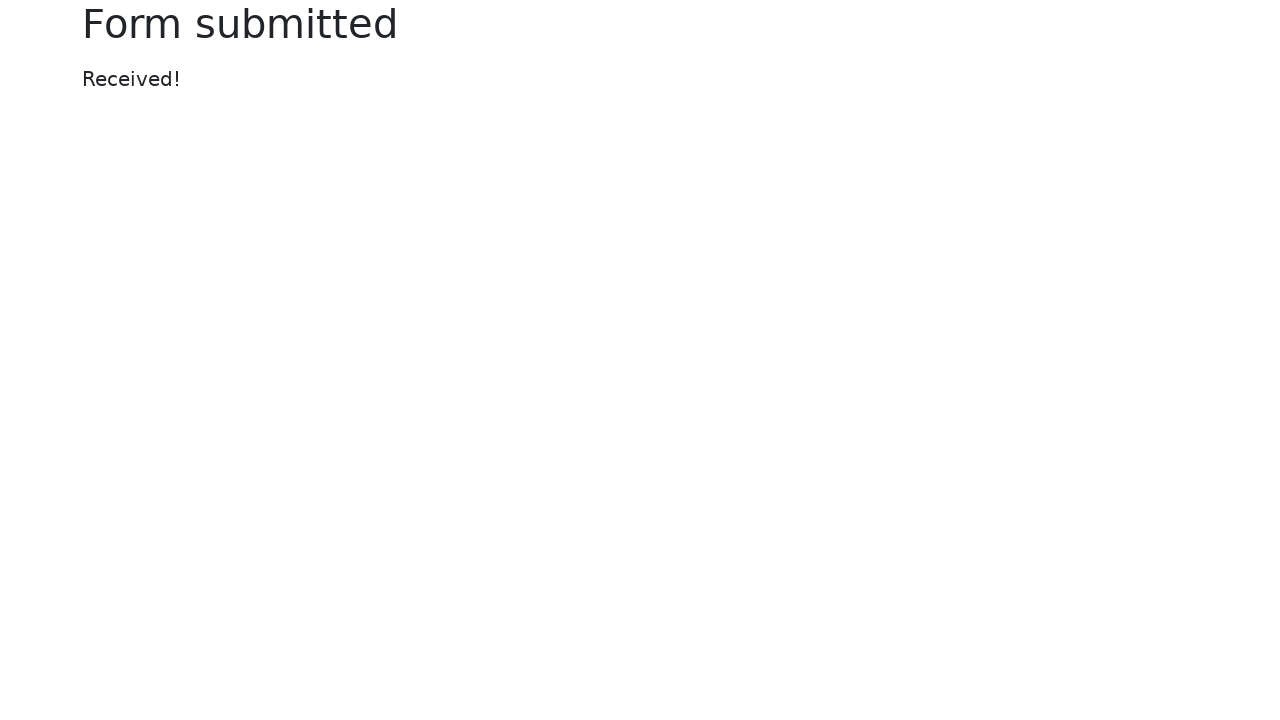